Navigates to frames test page, types into an input field, and verifies the page

Starting URL: https://applitools.github.io/demo/TestPages/FramesTestPage/

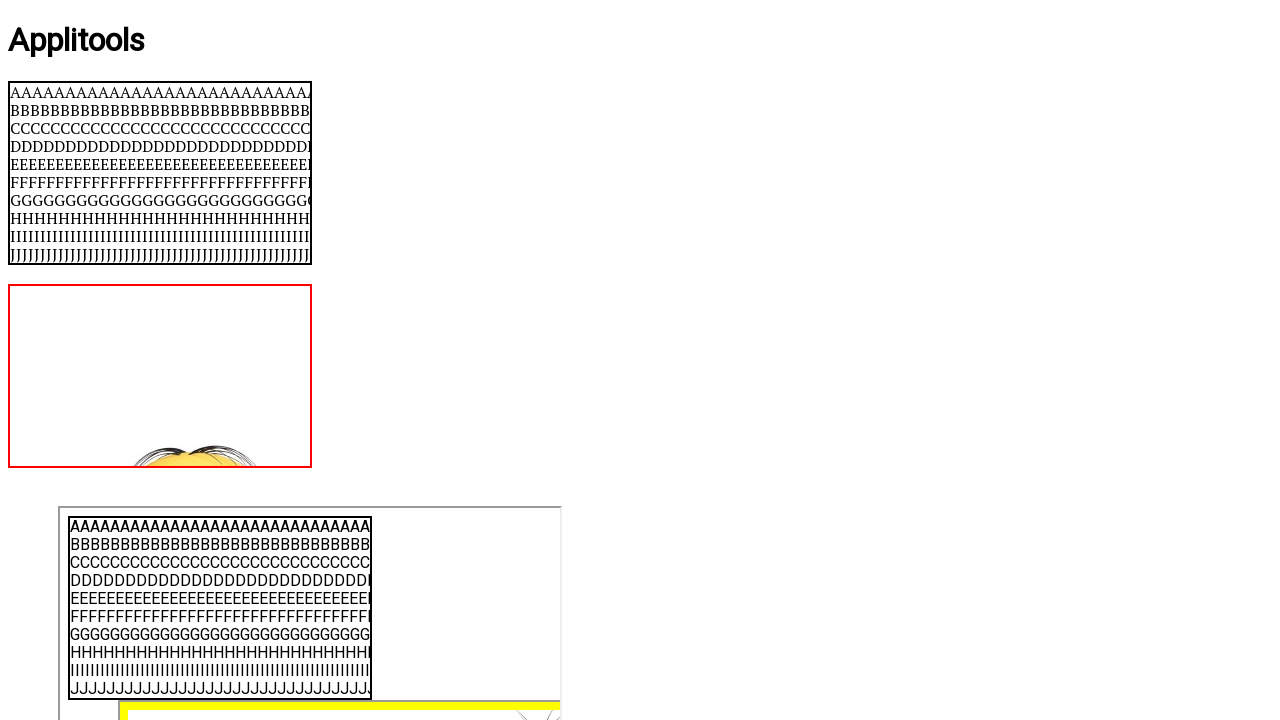

Waited for input element to be visible
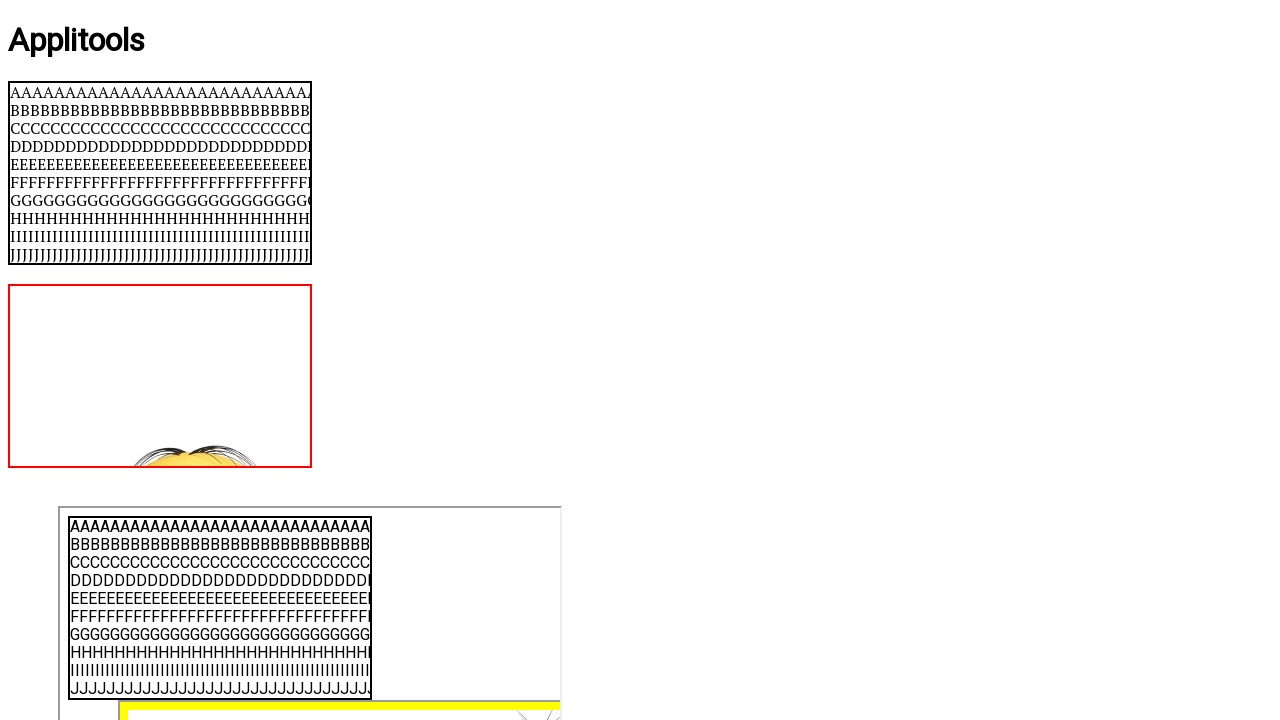

Filled input field with 'My Input' on input
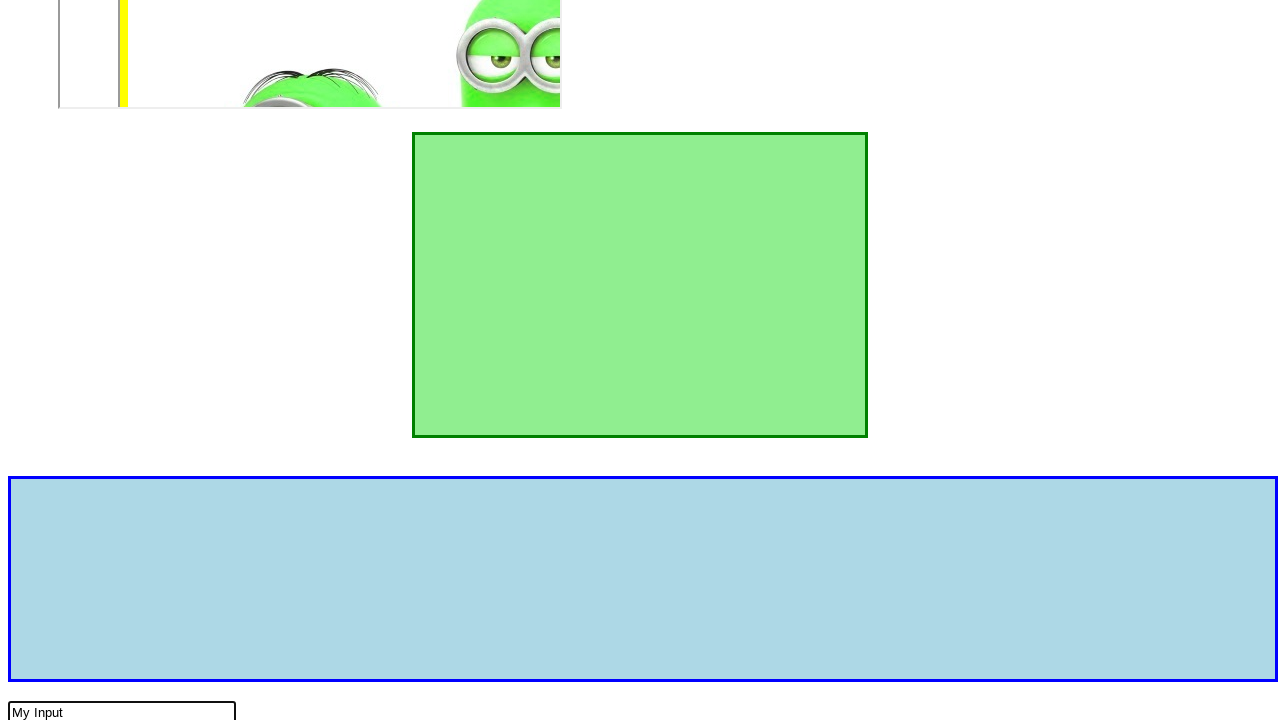

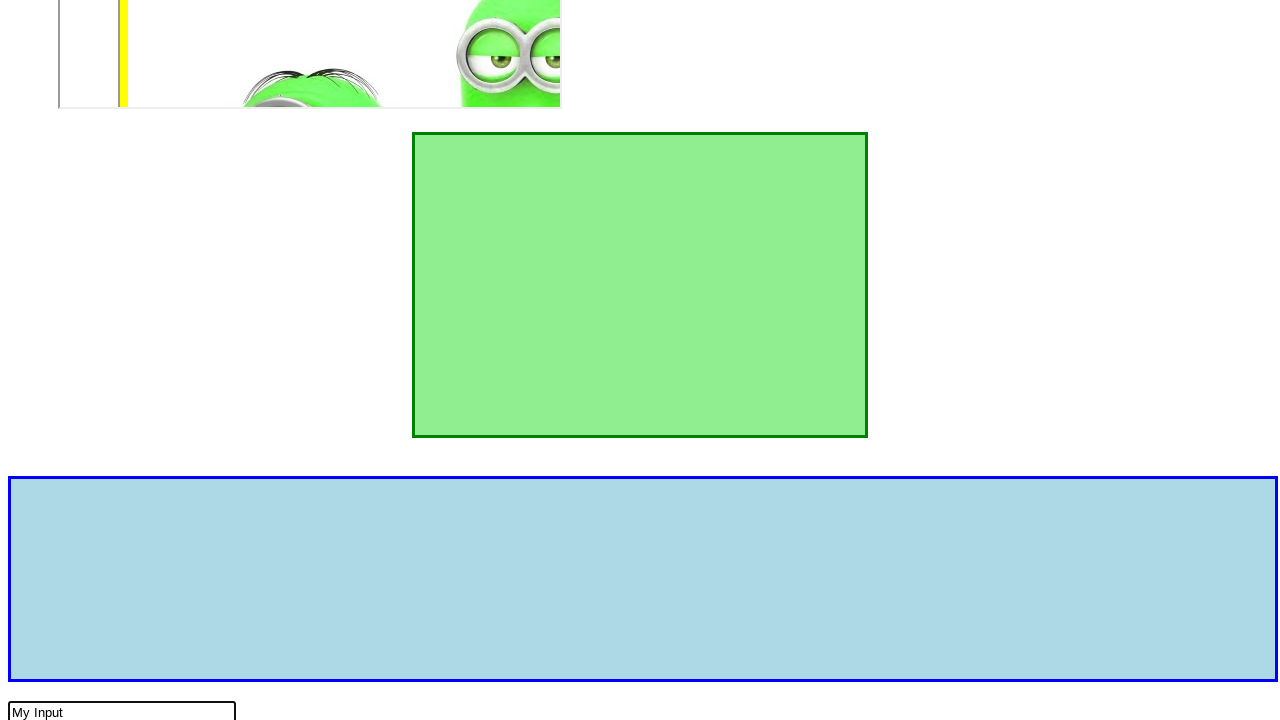